Tests radio button functionality on a course payment page by clicking on a "Testing" radio button and verifying it becomes selected while the "Programming" radio button remains unselected.

Starting URL: https://academ-it-school.ru/payment?course=java_begin

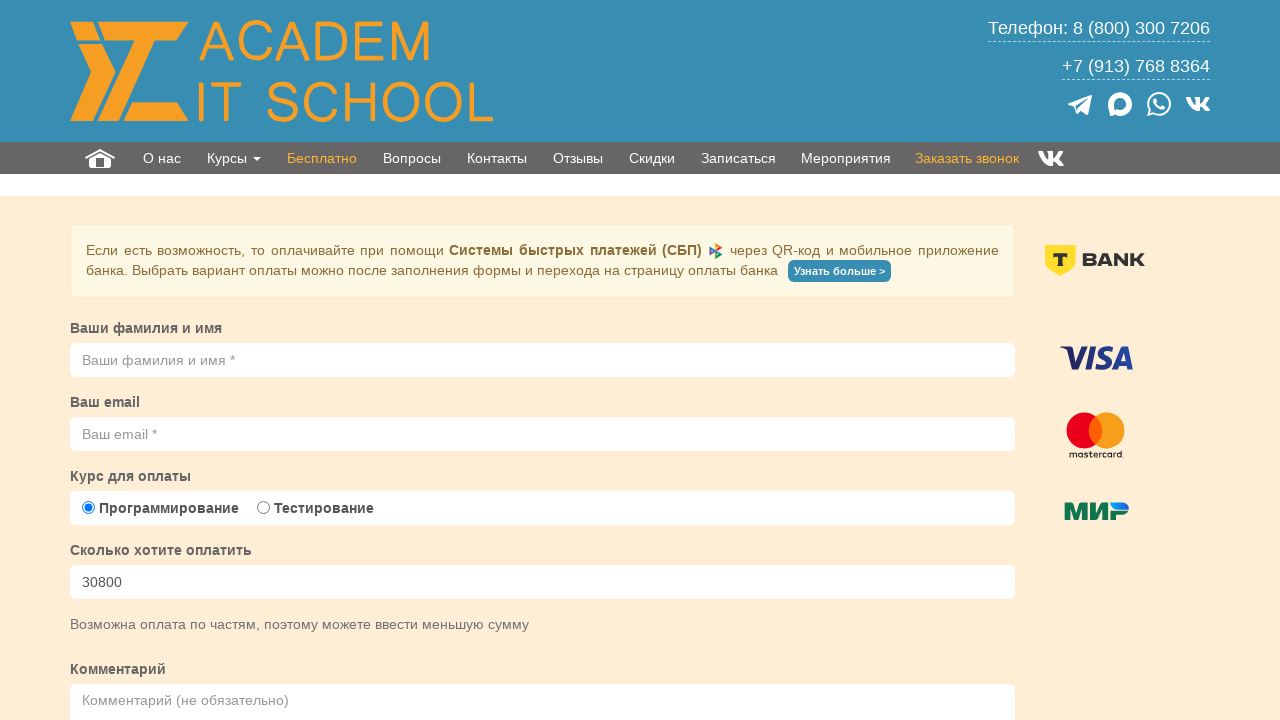

Waited for Testing radio button to be present
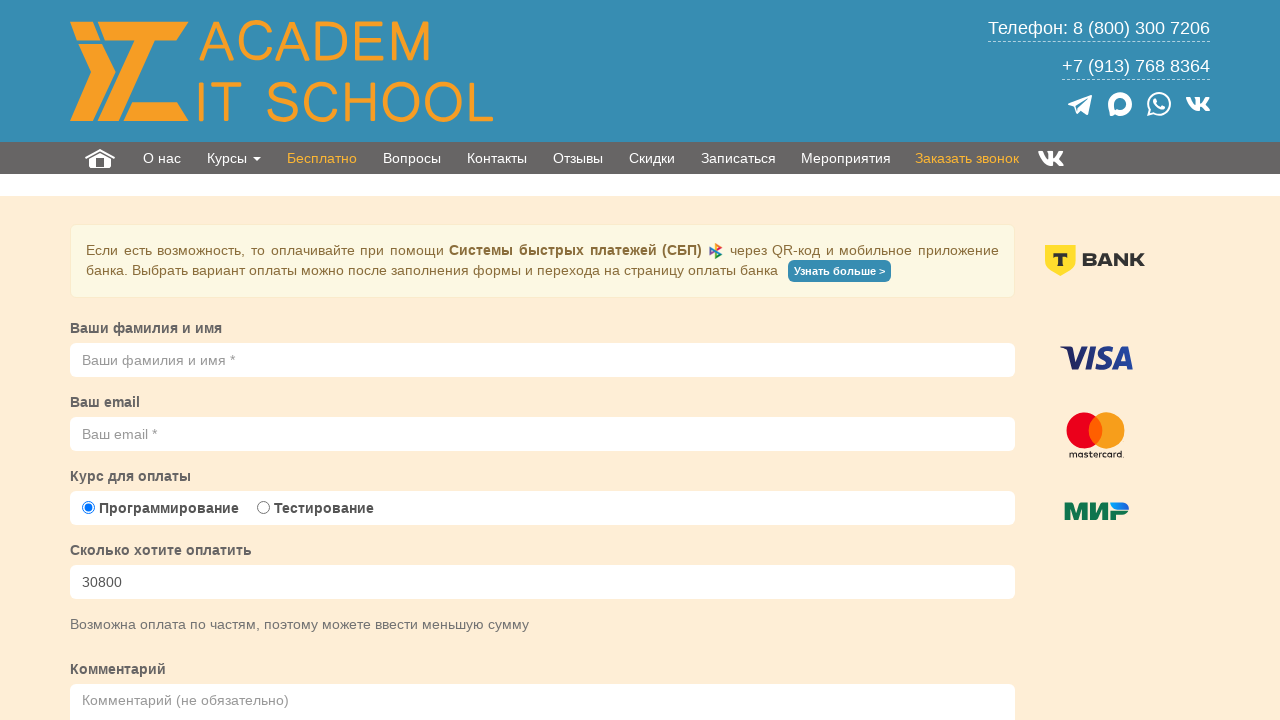

Clicked on Testing radio button at (264, 508) on input[name='CourseType'][value='Testing']
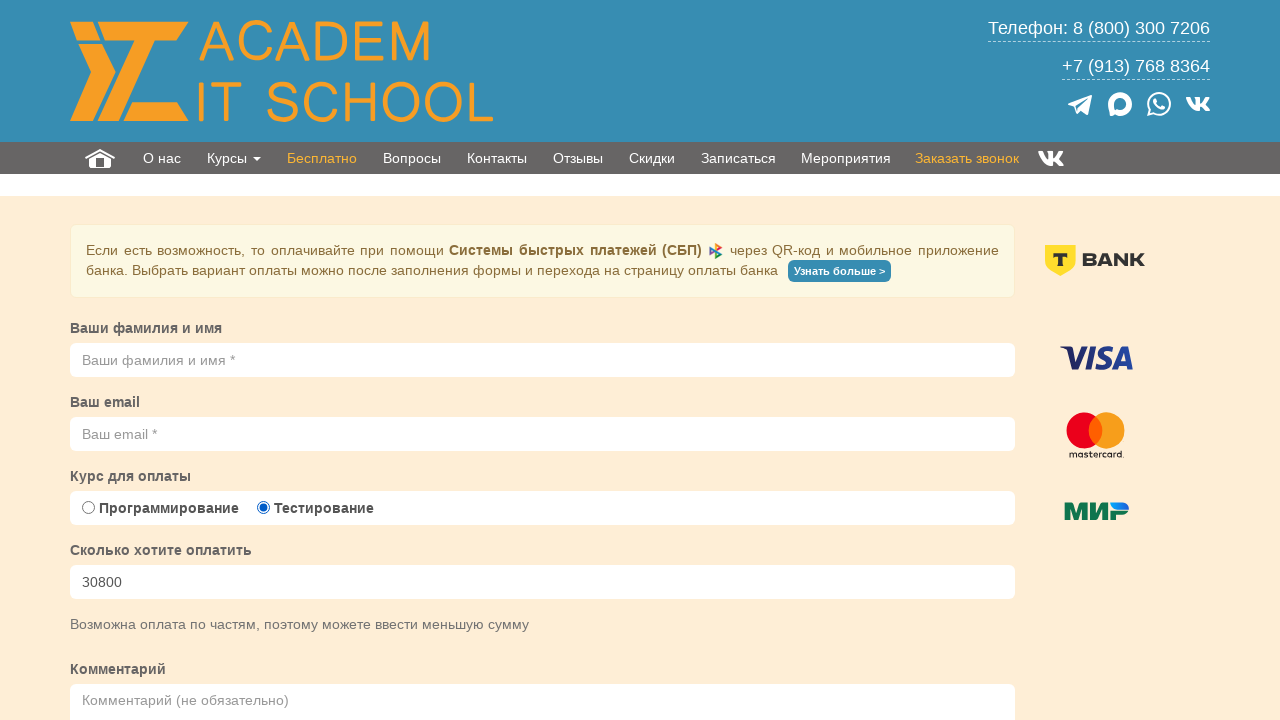

Located Testing radio button element
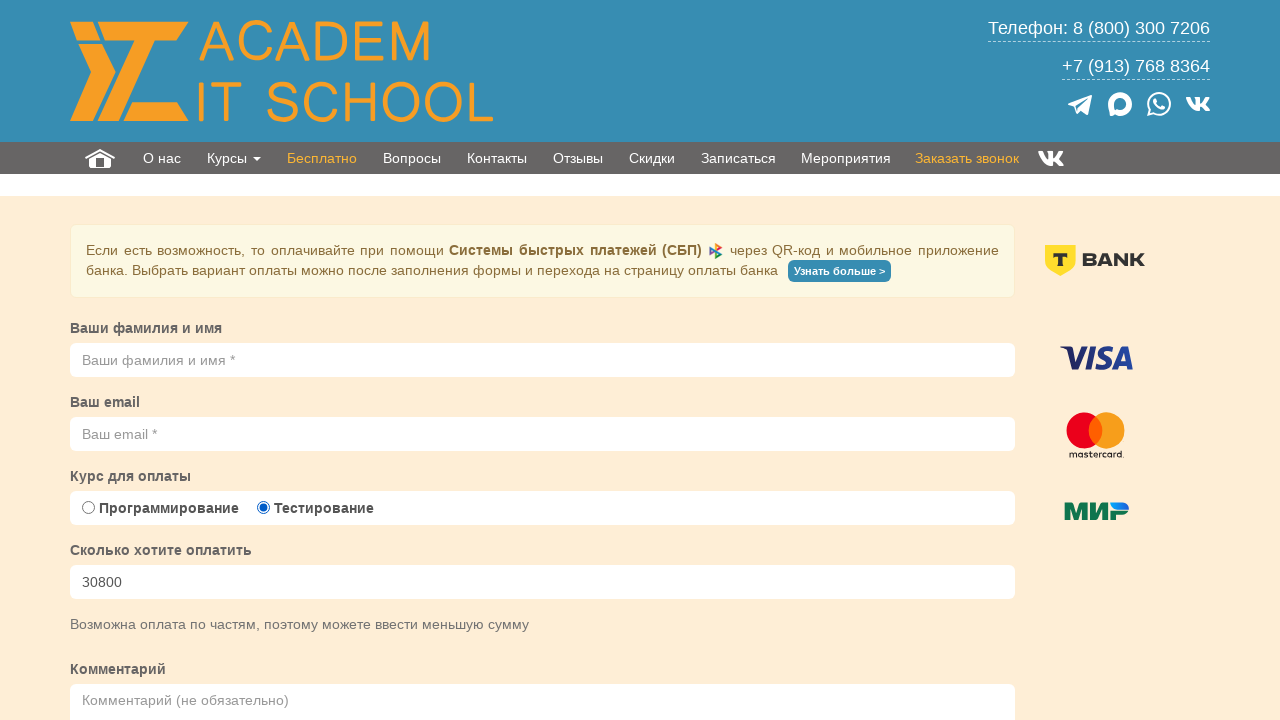

Verified Testing radio button is checked
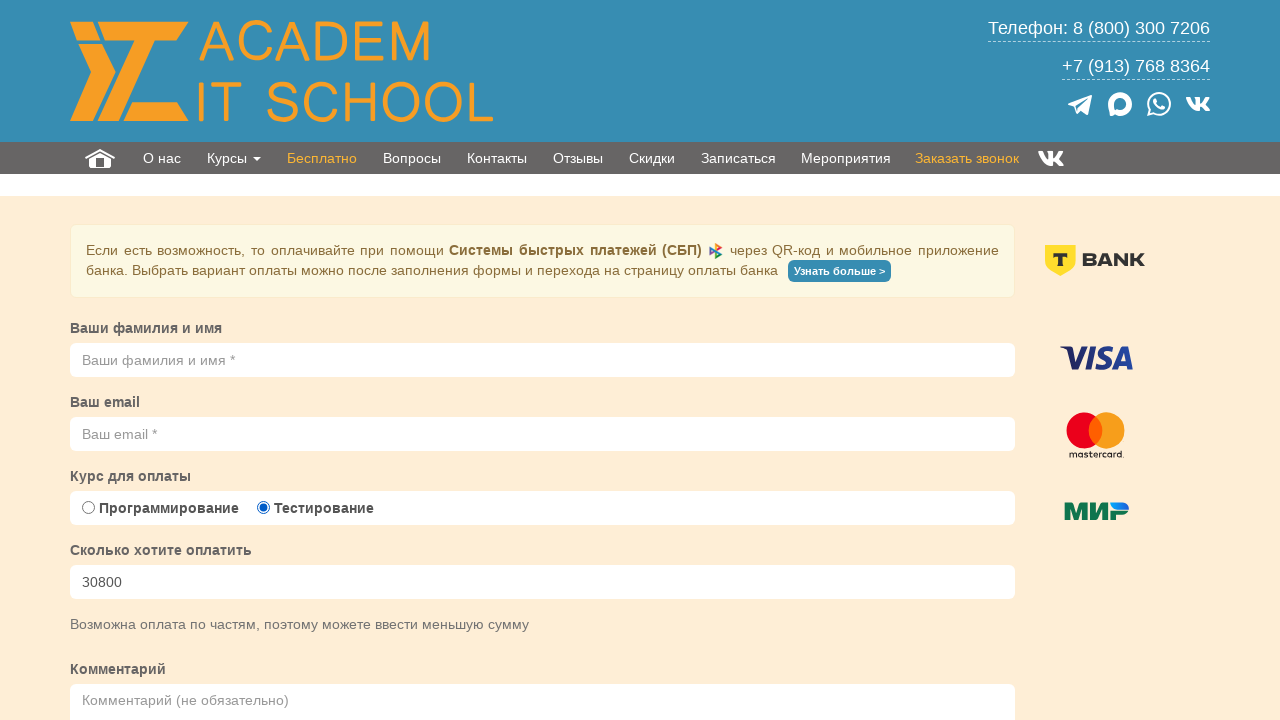

Located Programming radio button element
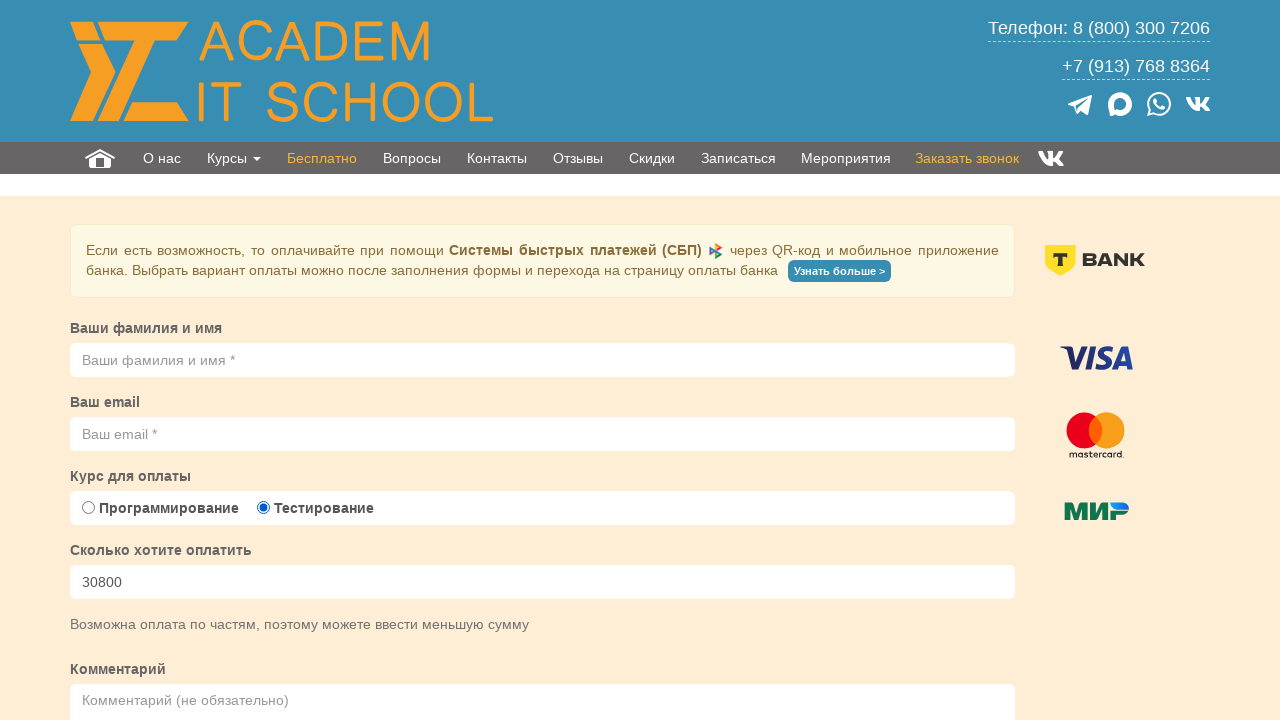

Verified Programming radio button is not checked
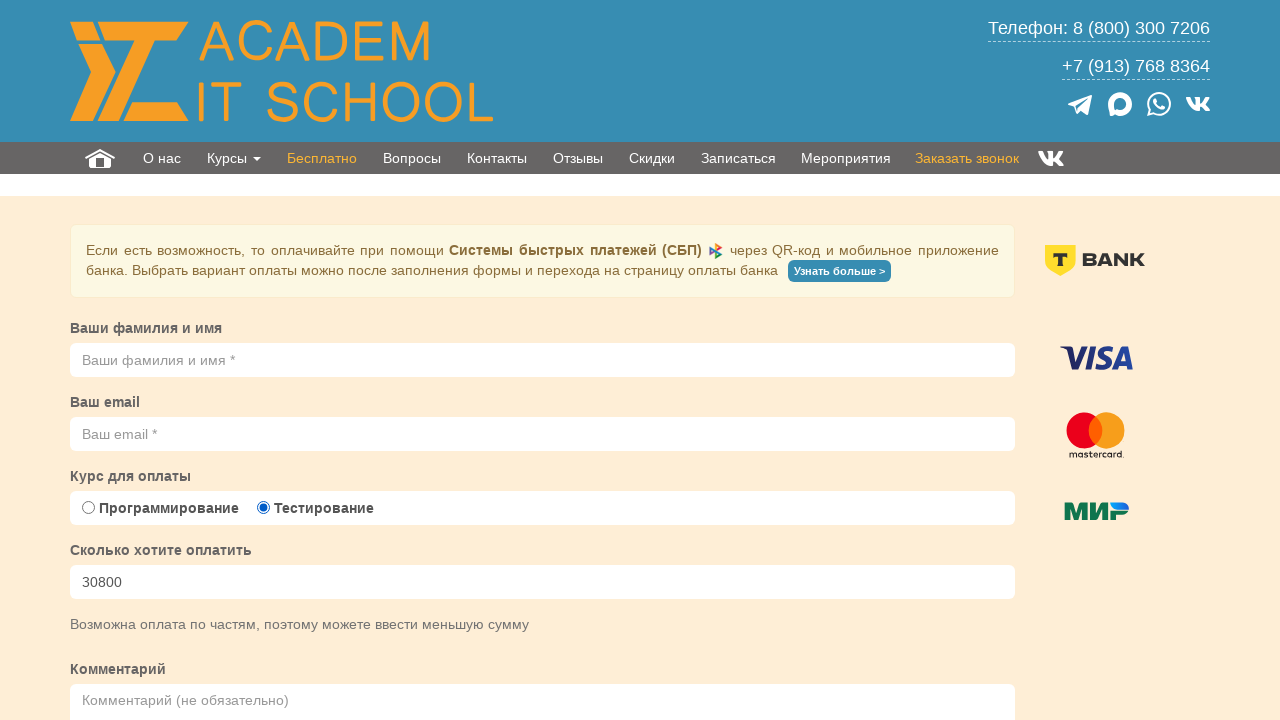

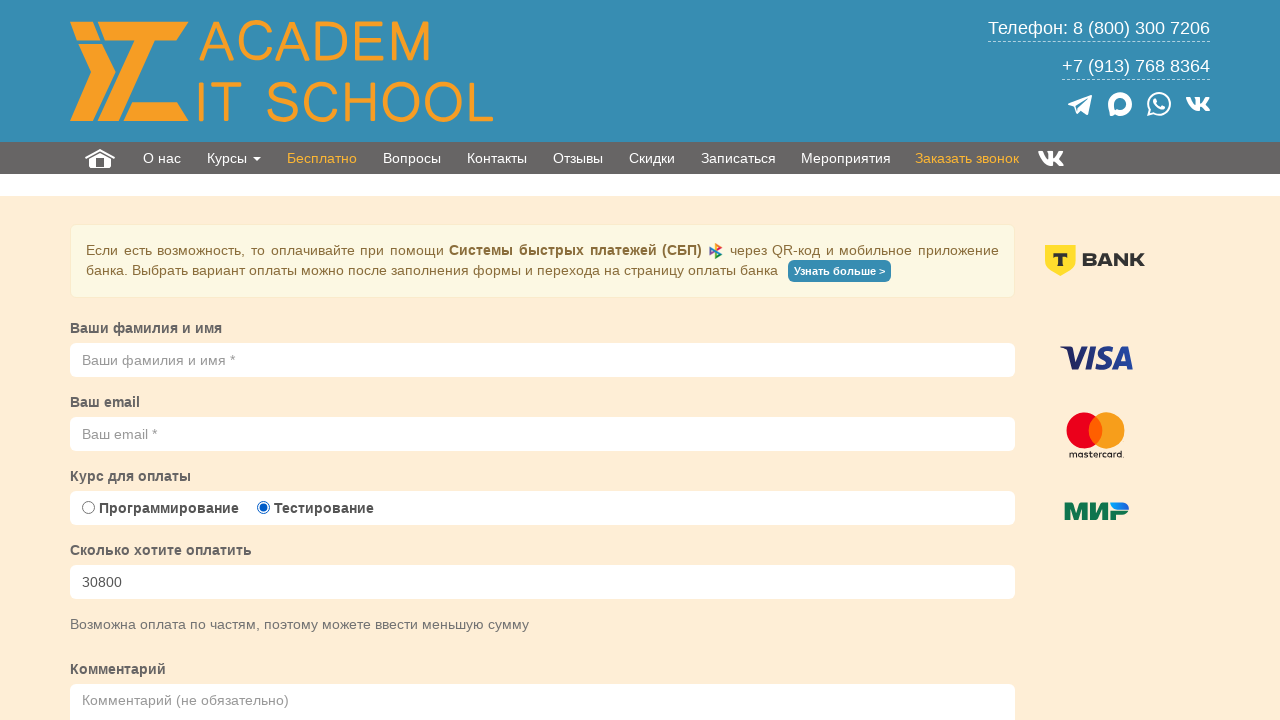